Fills out a form with valid data and verifies the age field shows "Everything good" validation message.

Starting URL: https://single-form.vercel.app/

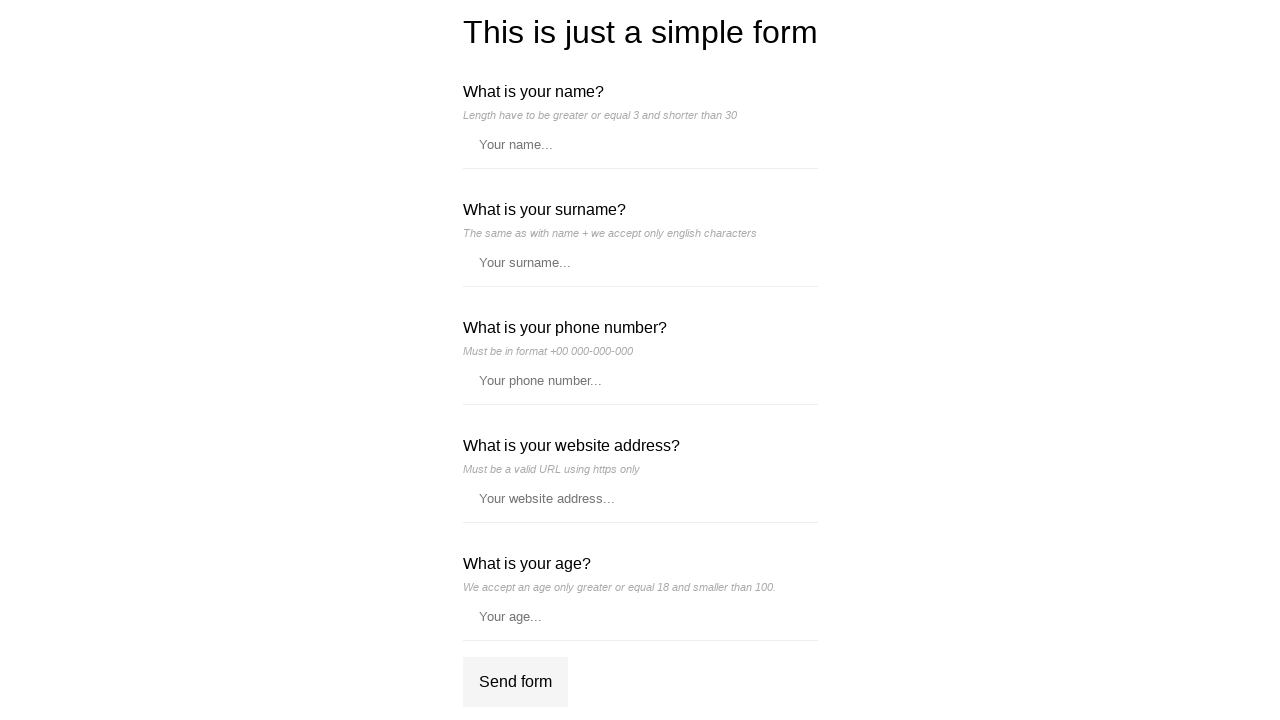

Navigated to form page
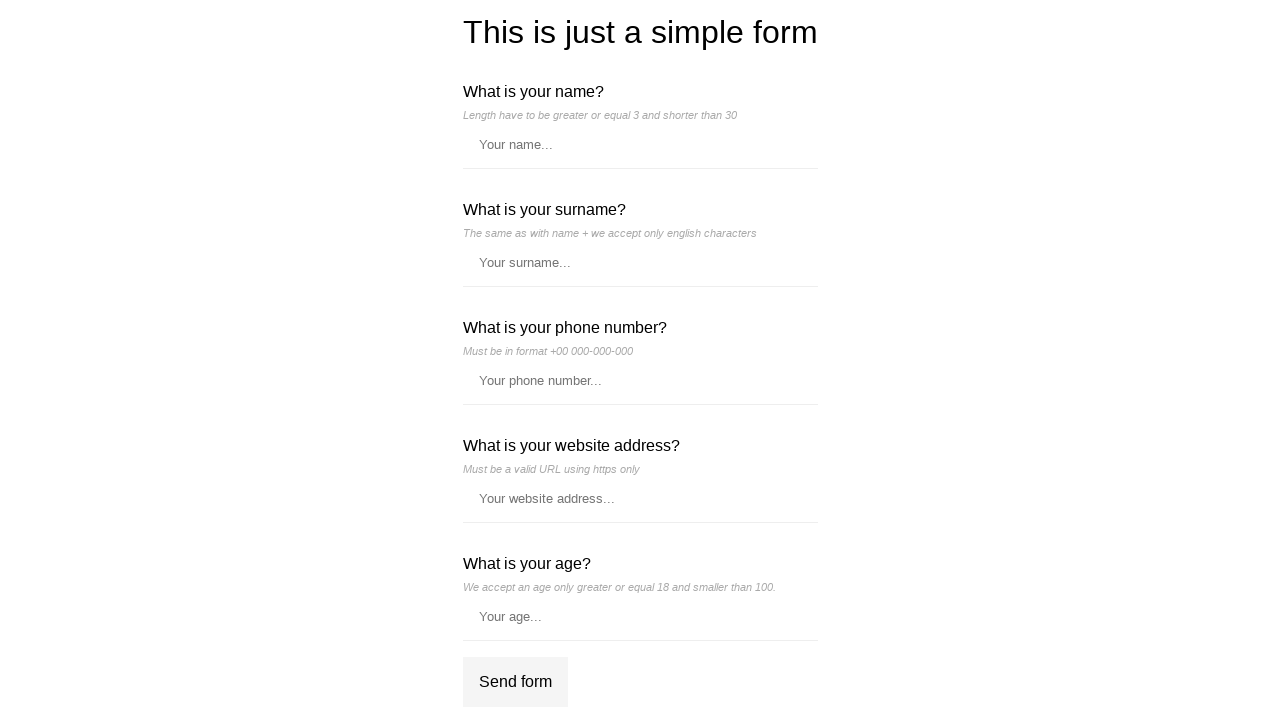

Filled name field with 'Thisisanamewiththirtycharacte' on //*[@id='__next']/div/div/form/label[1]/input
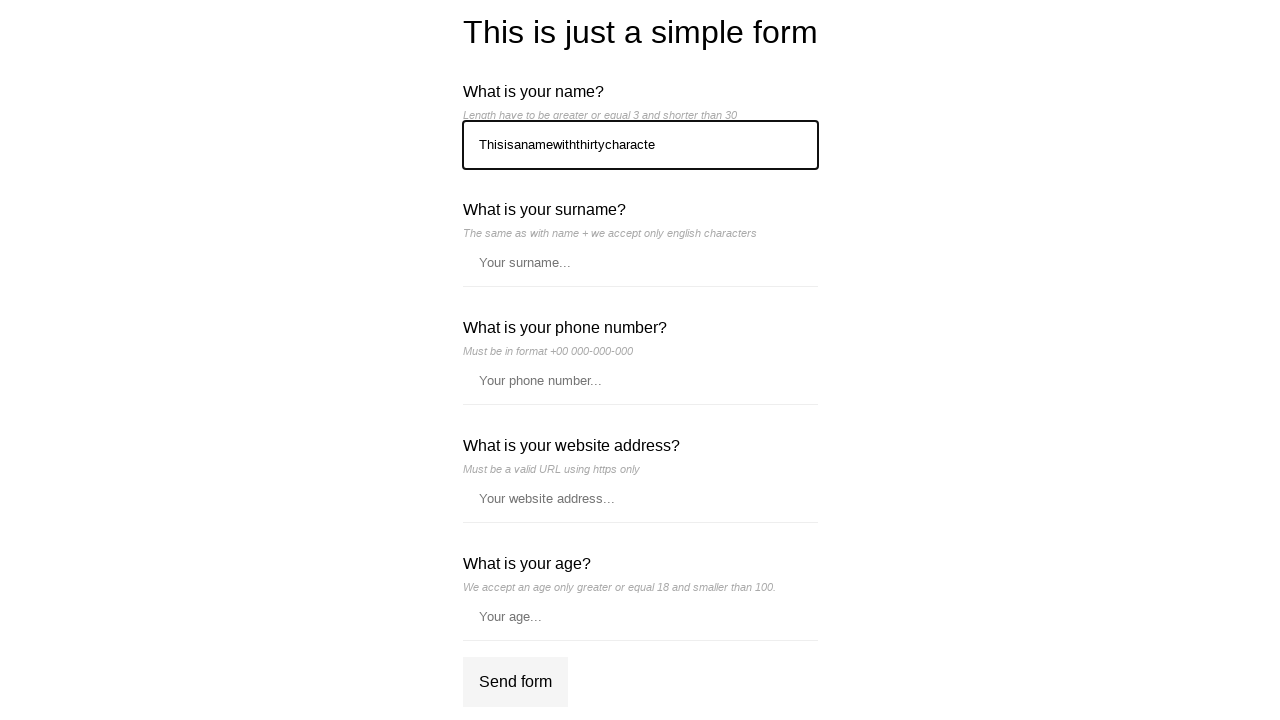

Filled surname field with 'Kowarik' on //*[@id='__next']/div/div/form/label[2]/input
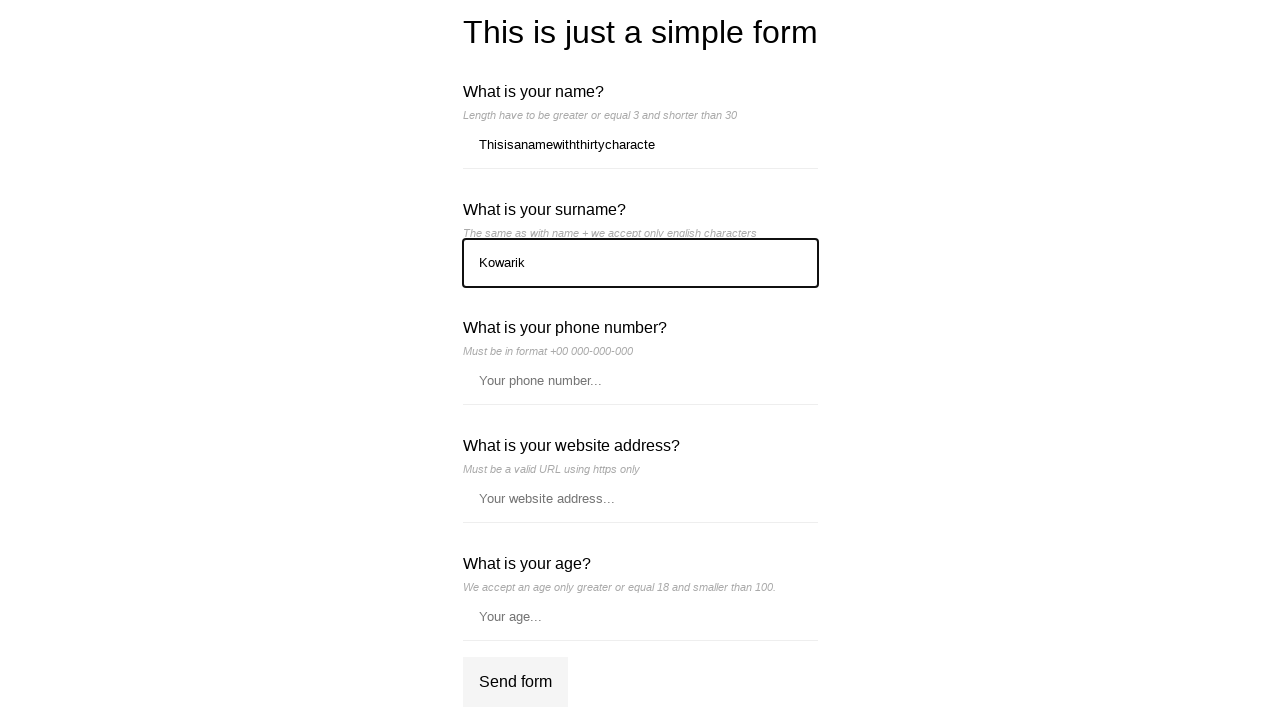

Filled phone field with '+48 881-674-440' on //*[@id='__next']/div/div/form/label[3]/input
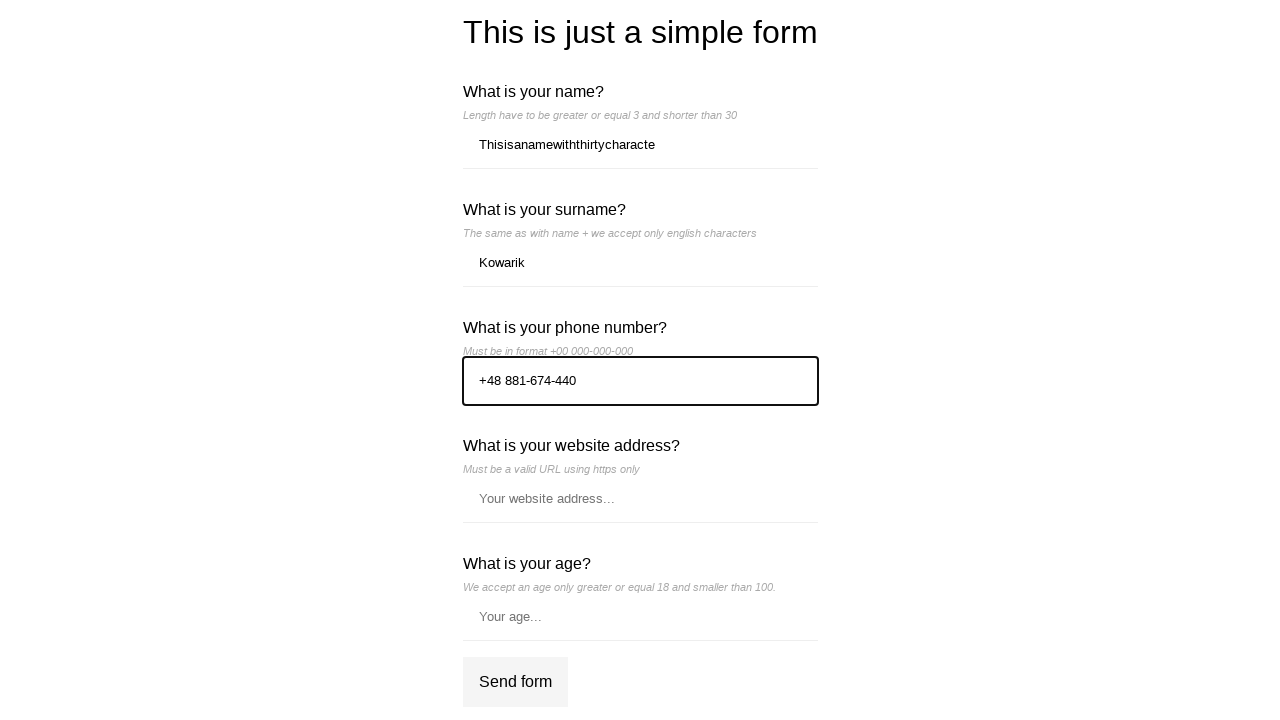

Filled website field with 'https://www.google.com/' on //*[@id='__next']/div/div/form/label[4]/input
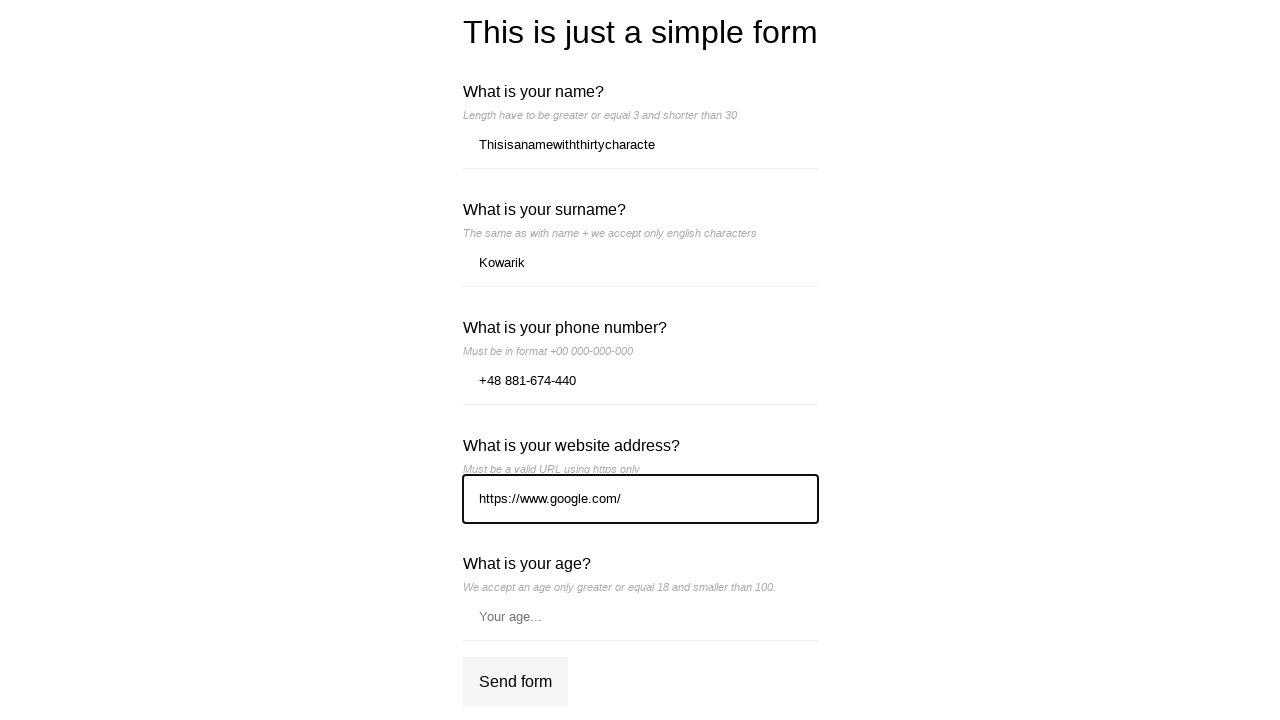

Filled age field with '29' on //*[@id='__next']/div/div/form/label[5]/input
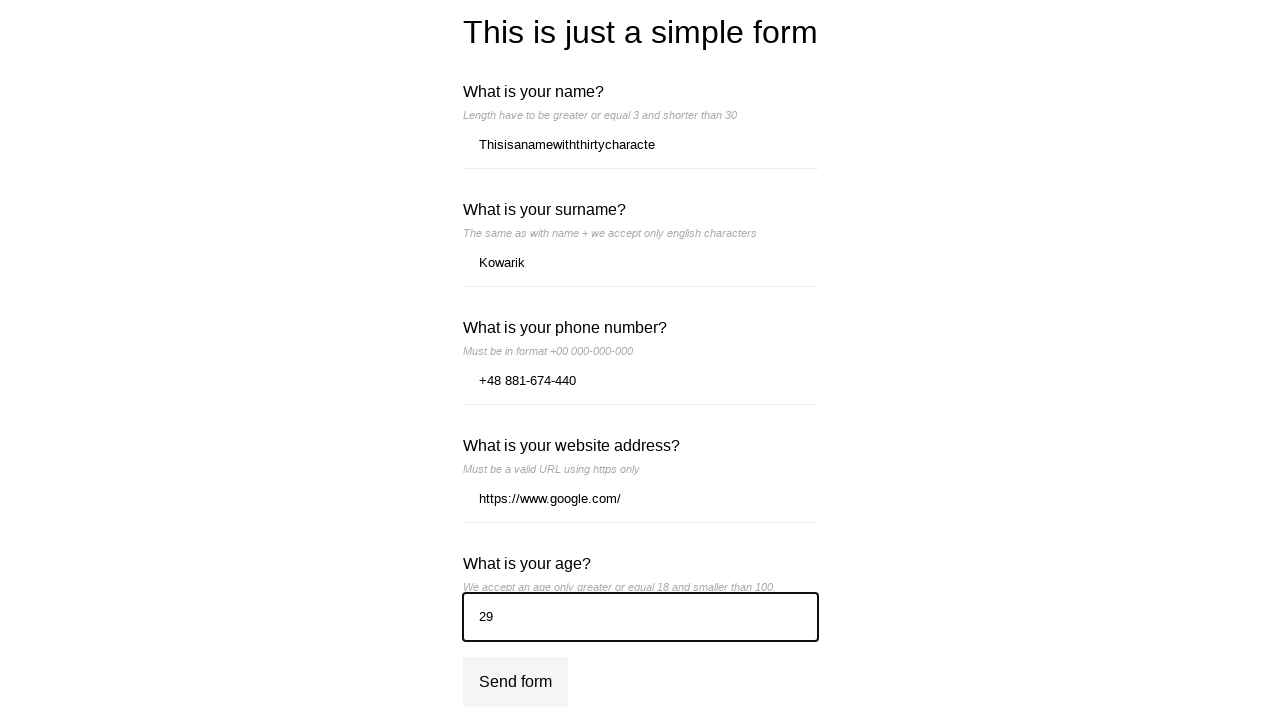

Clicked submit button at (515, 682) on xpath=//*[@id='__next']/div/div/form/div[2]
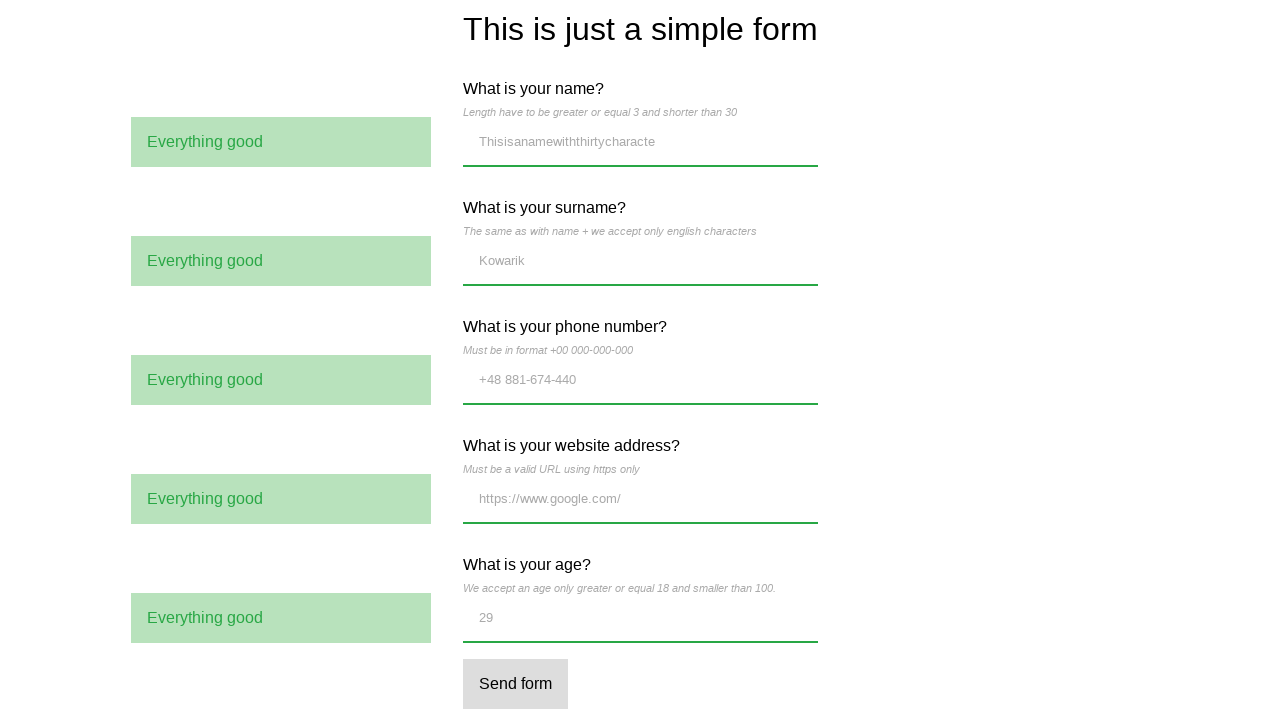

Located age validation message element
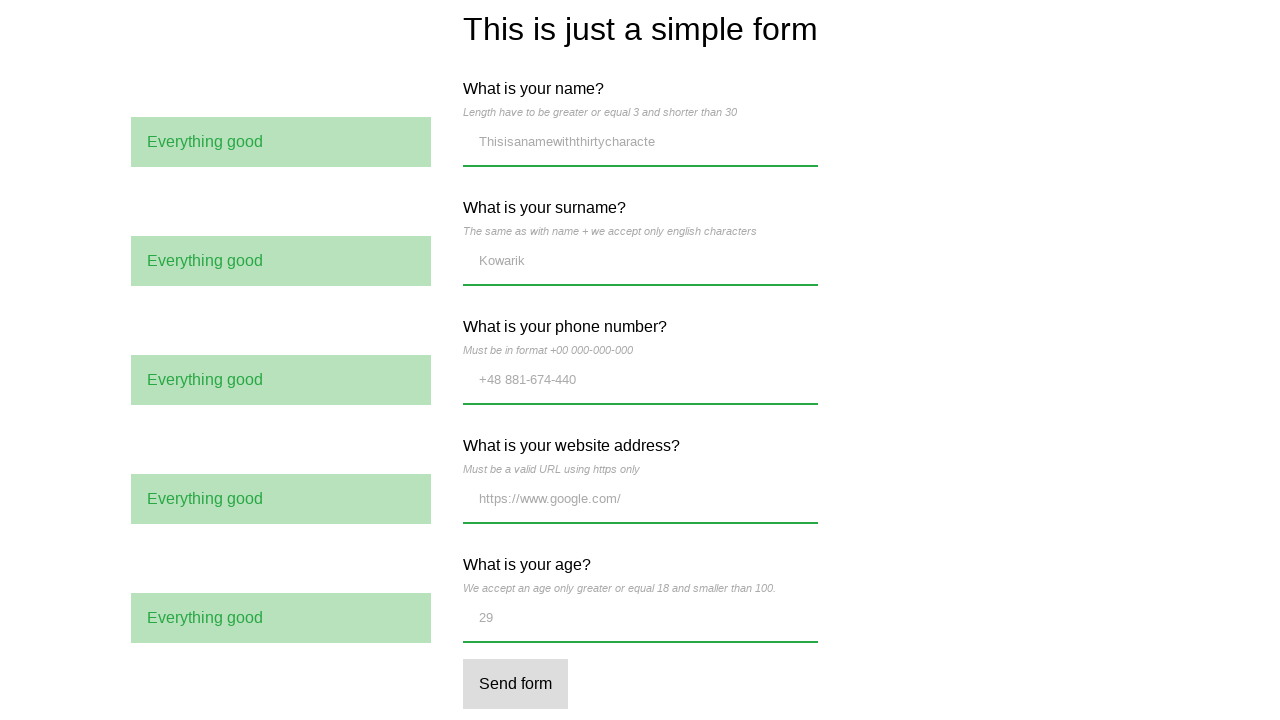

Verified age validation message shows 'Everything good'
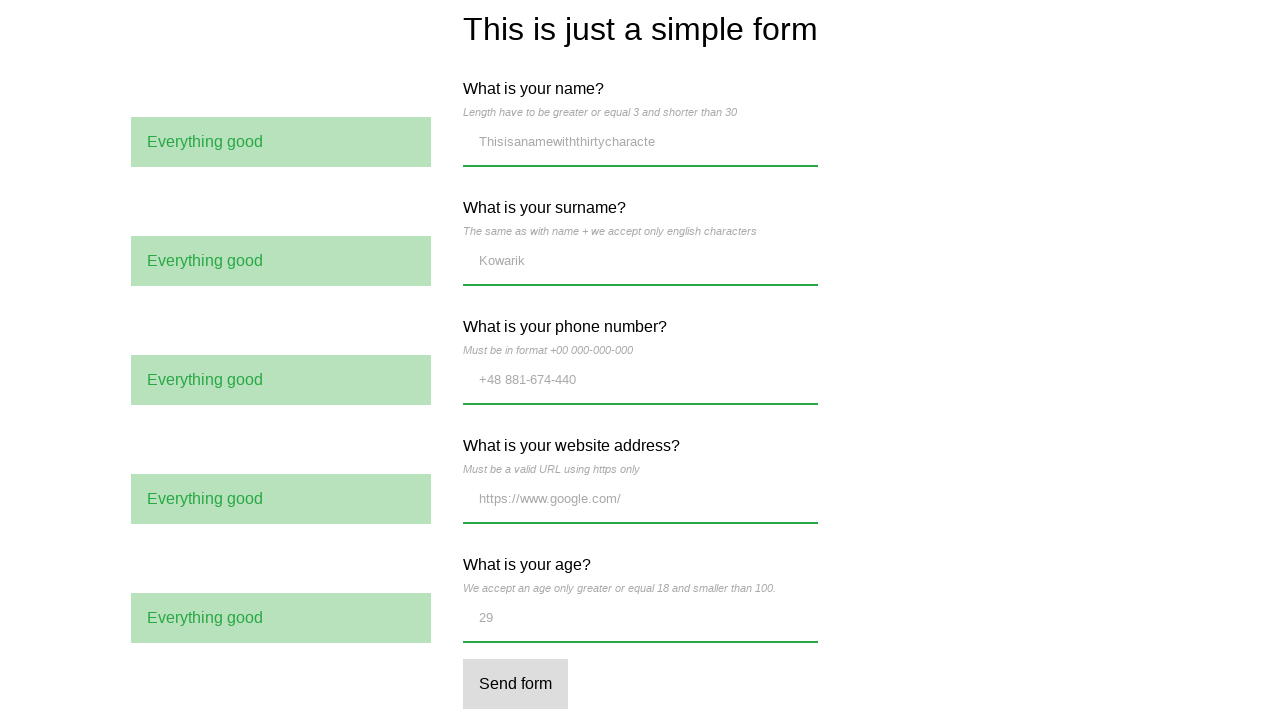

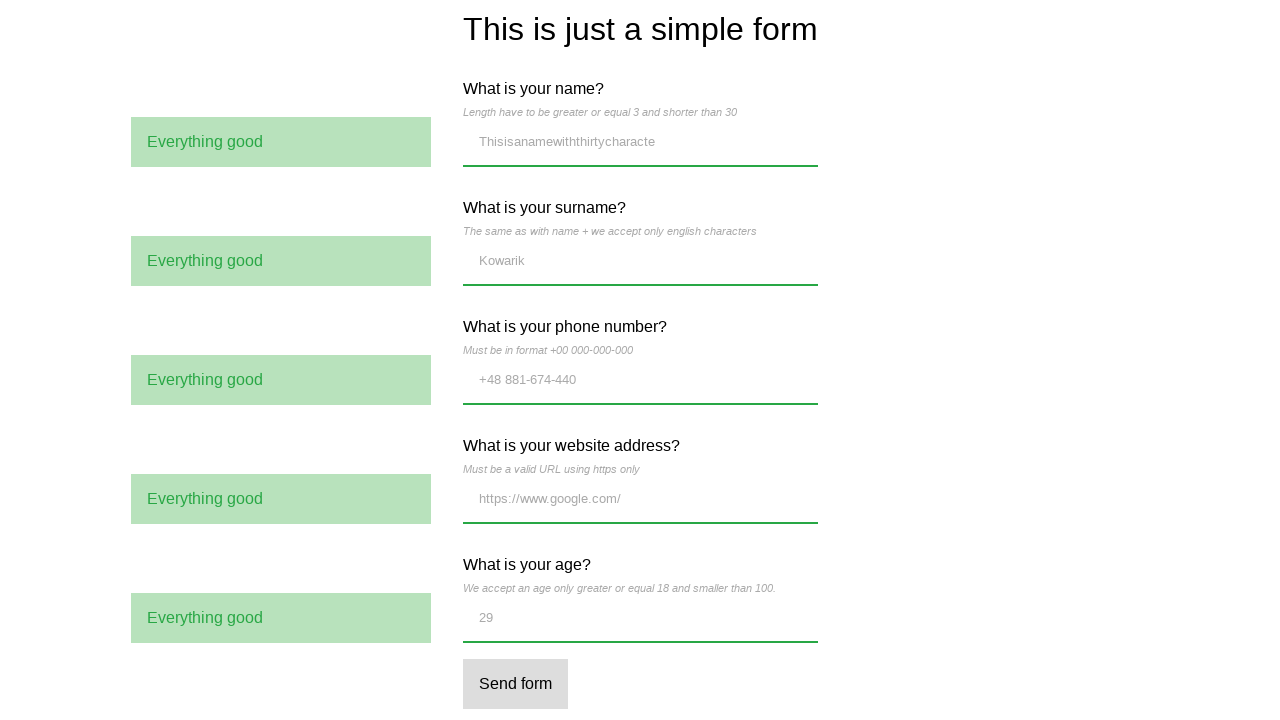